Navigates to the Epic Games website homepage and waits for the page to load

Starting URL: https://www.epicgames.com

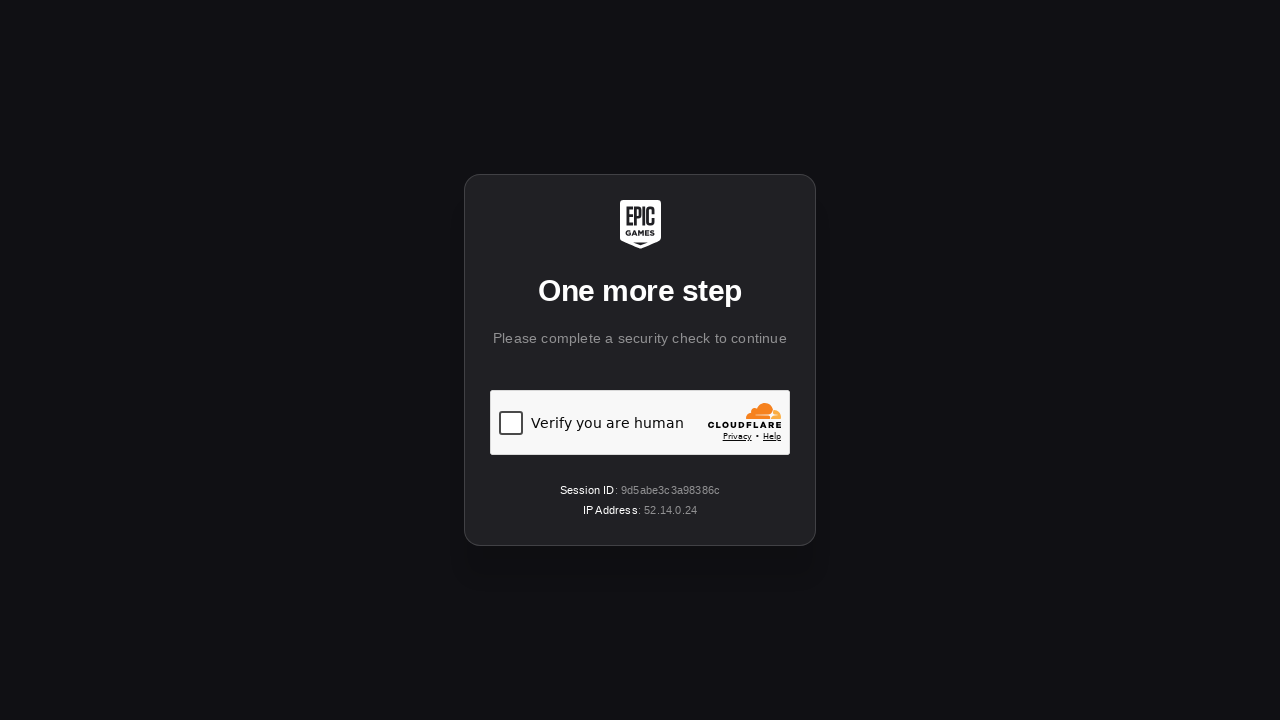

Navigated to Epic Games homepage
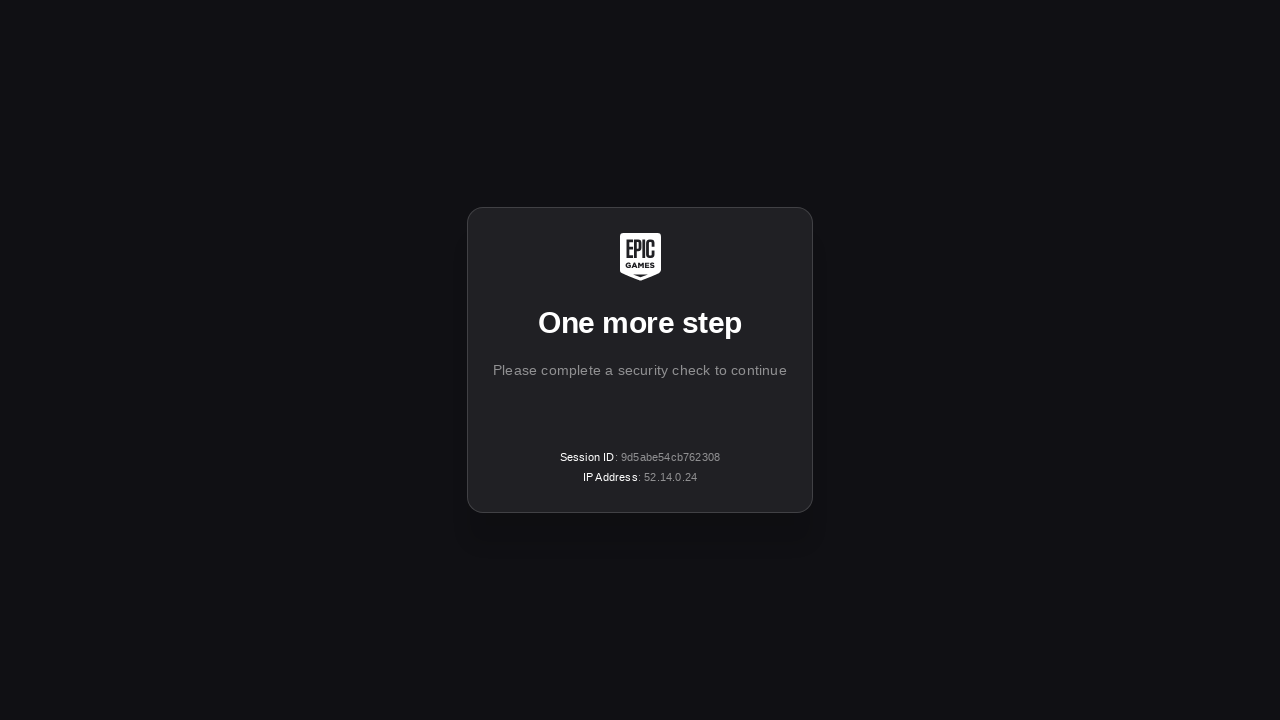

Waited for page to fully load (networkidle)
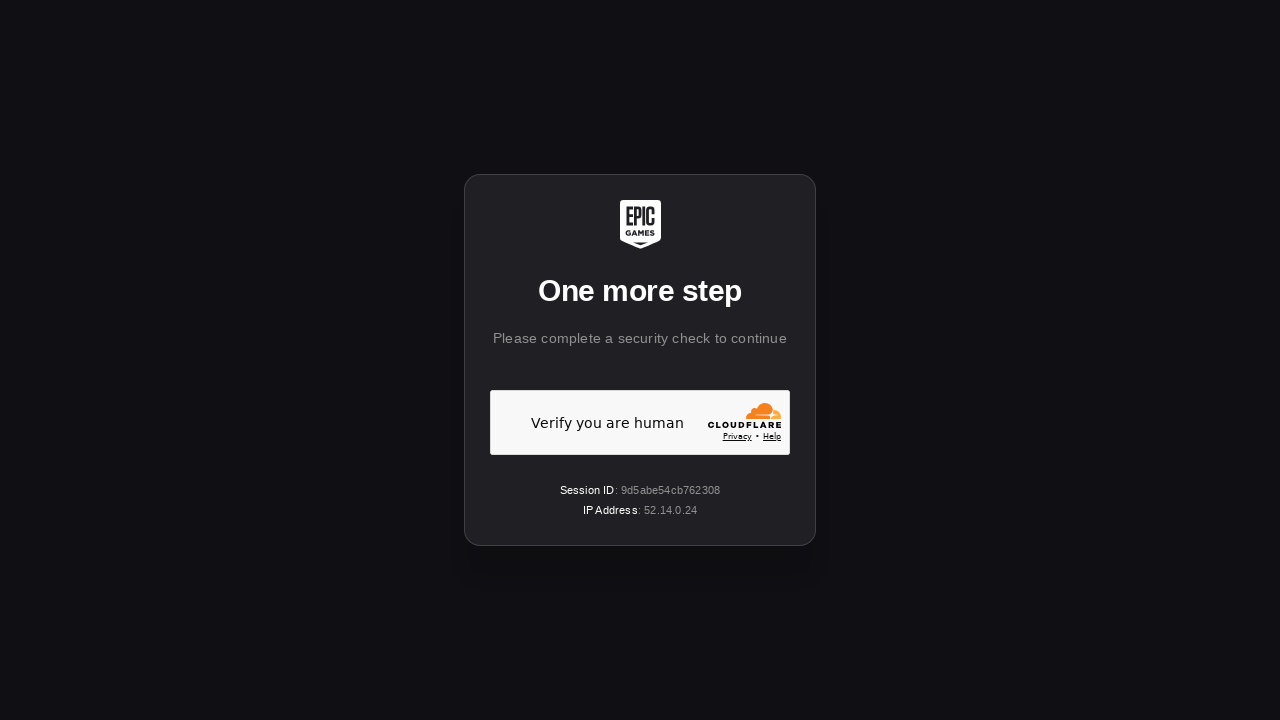

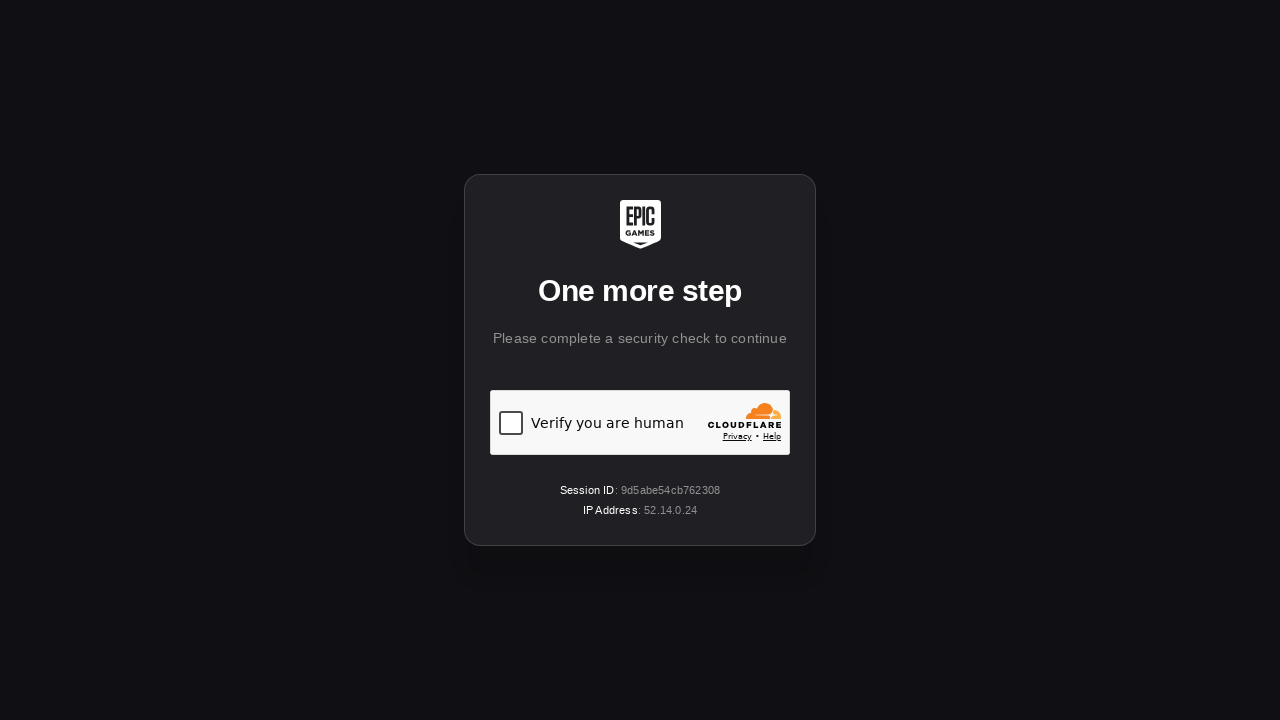